Tests mouse hover functionality and clicks on the revealed Top link

Starting URL: https://rahulshettyacademy.com/AutomationPractice

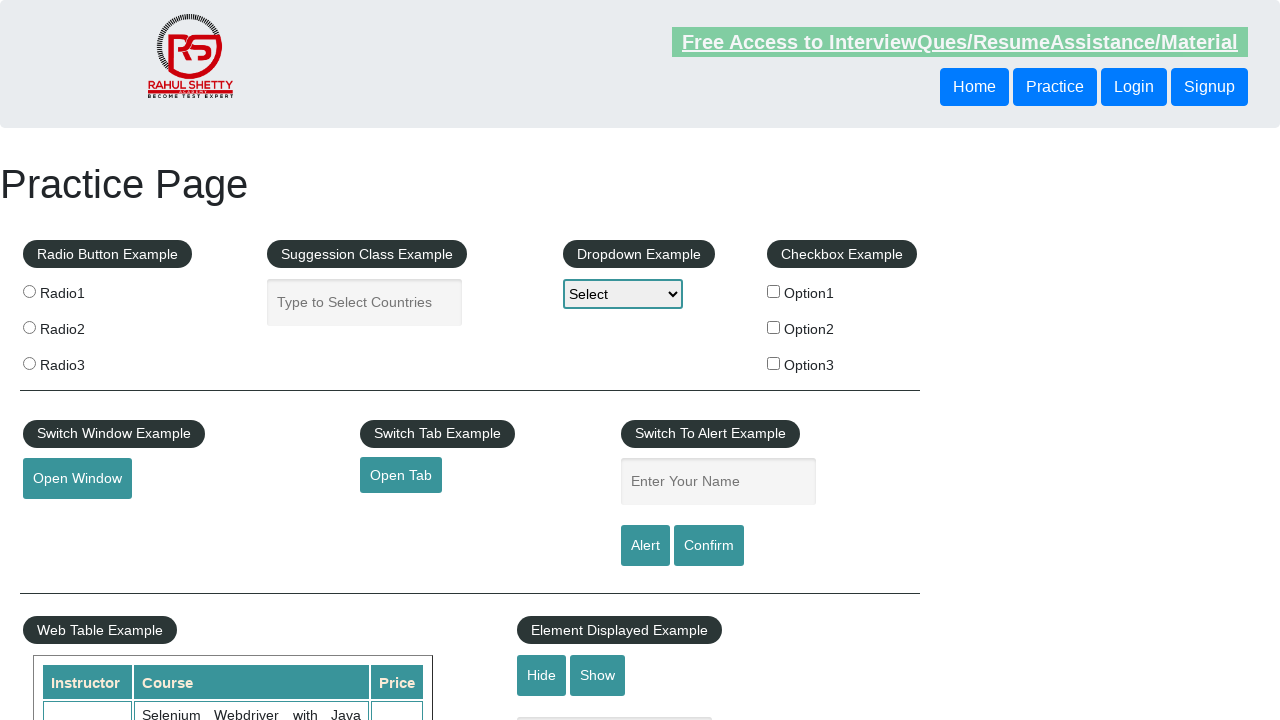

Hovered over the mouse hover button to reveal hidden links at (83, 361) on xpath=//button[@id='mousehover']
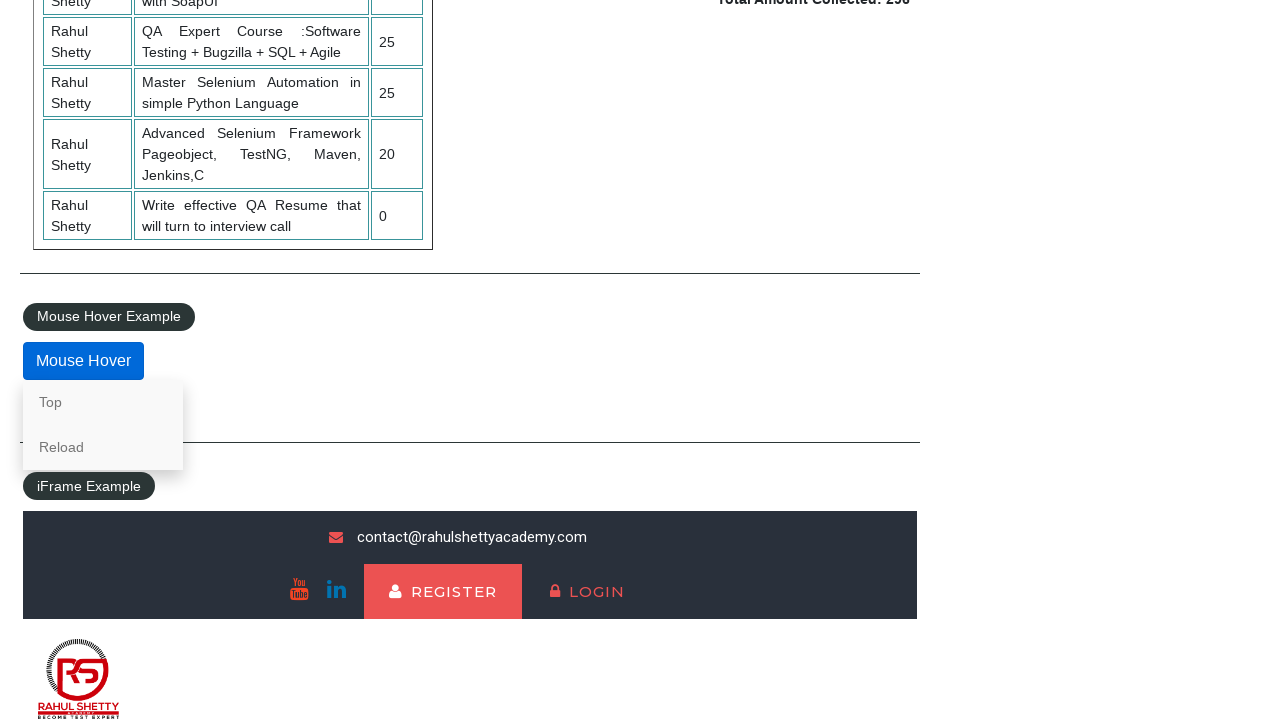

Clicked on the Top link that was revealed on hover at (103, 402) on xpath=//a[text()='Top']
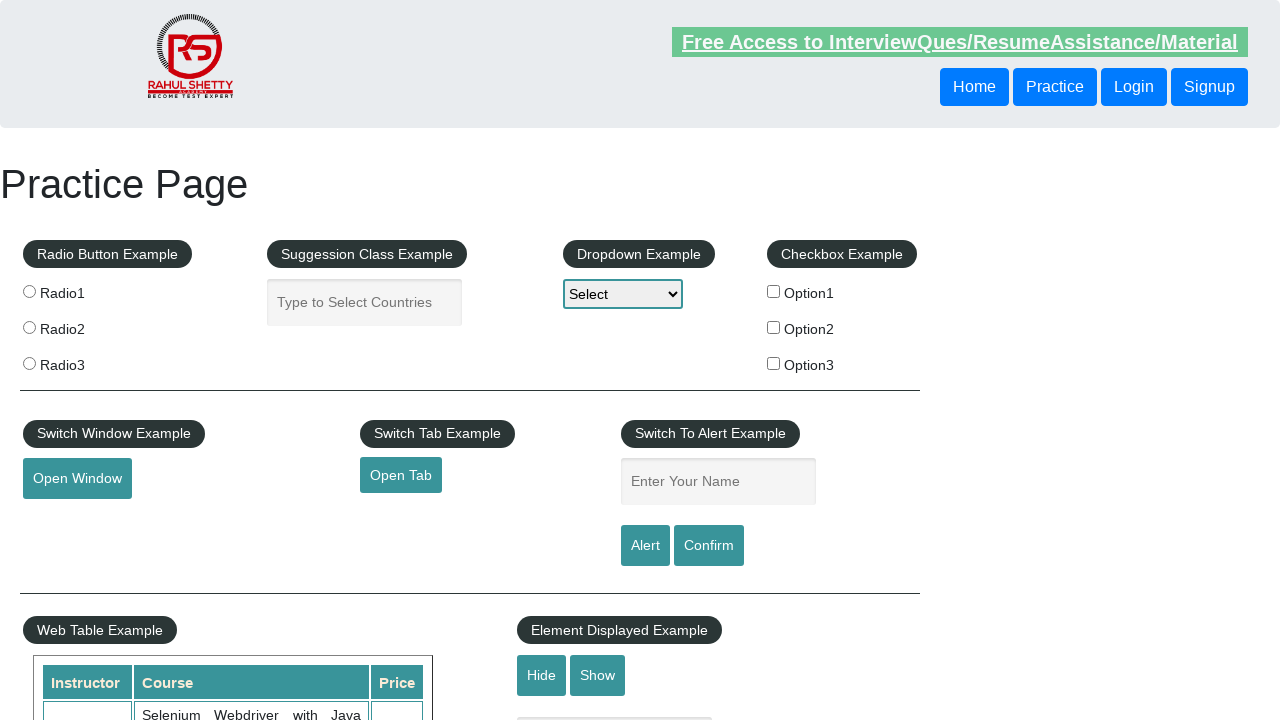

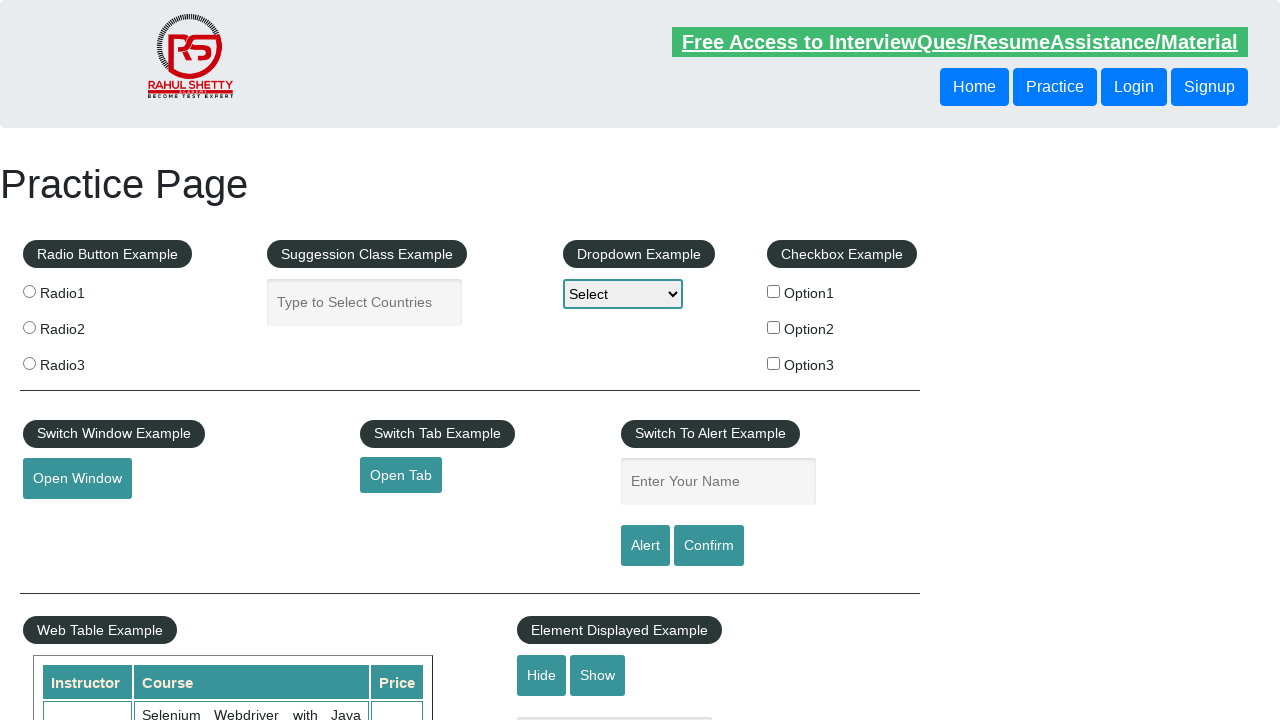